Navigates to Hacker News newest articles page, verifies articles are loaded, and clicks through pagination to load more articles multiple times.

Starting URL: https://news.ycombinator.com/newest

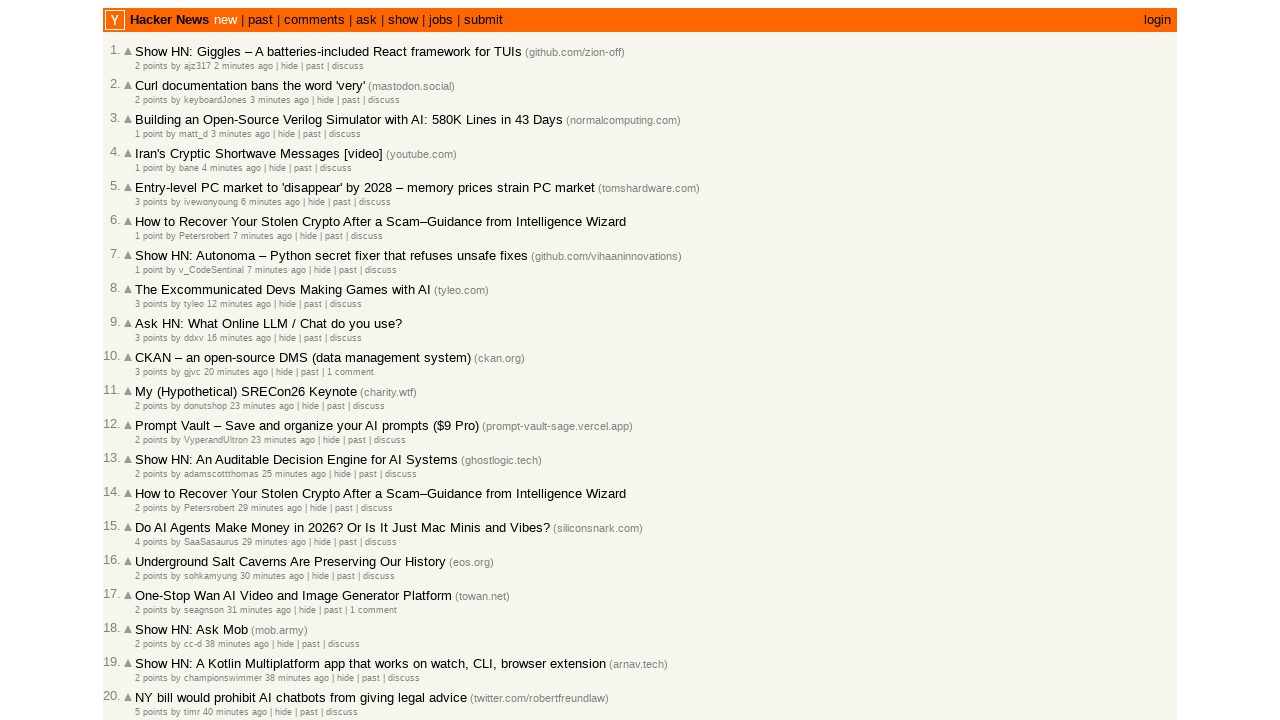

Waited for articles to load on Hacker News newest page
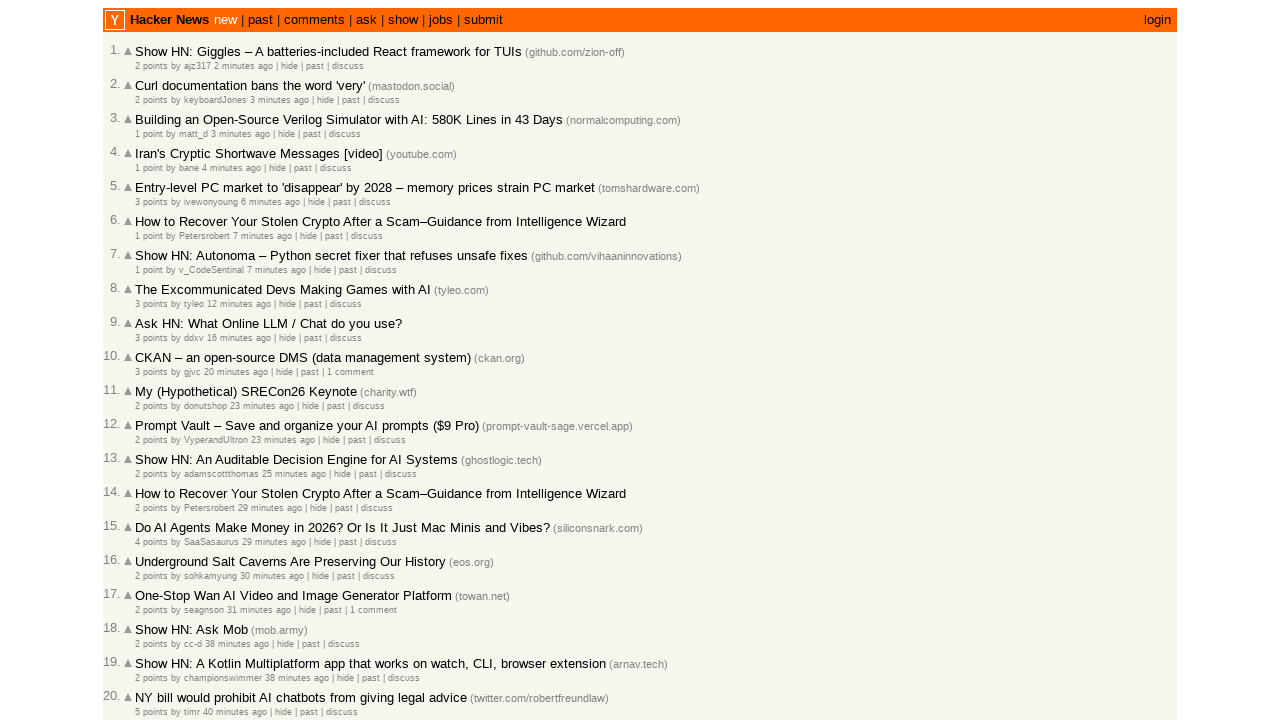

Verified that articles are displayed on the page
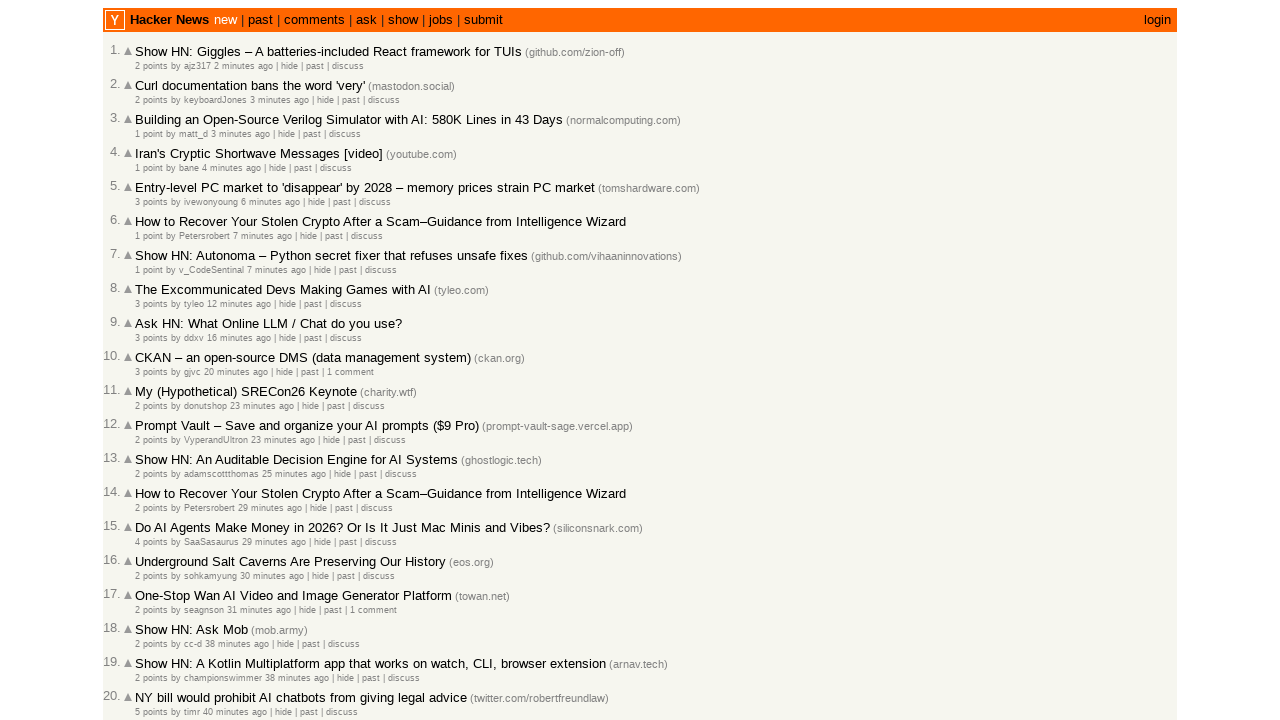

Clicked 'More' link to load next batch of articles (iteration 1) at (149, 616) on a.morelink
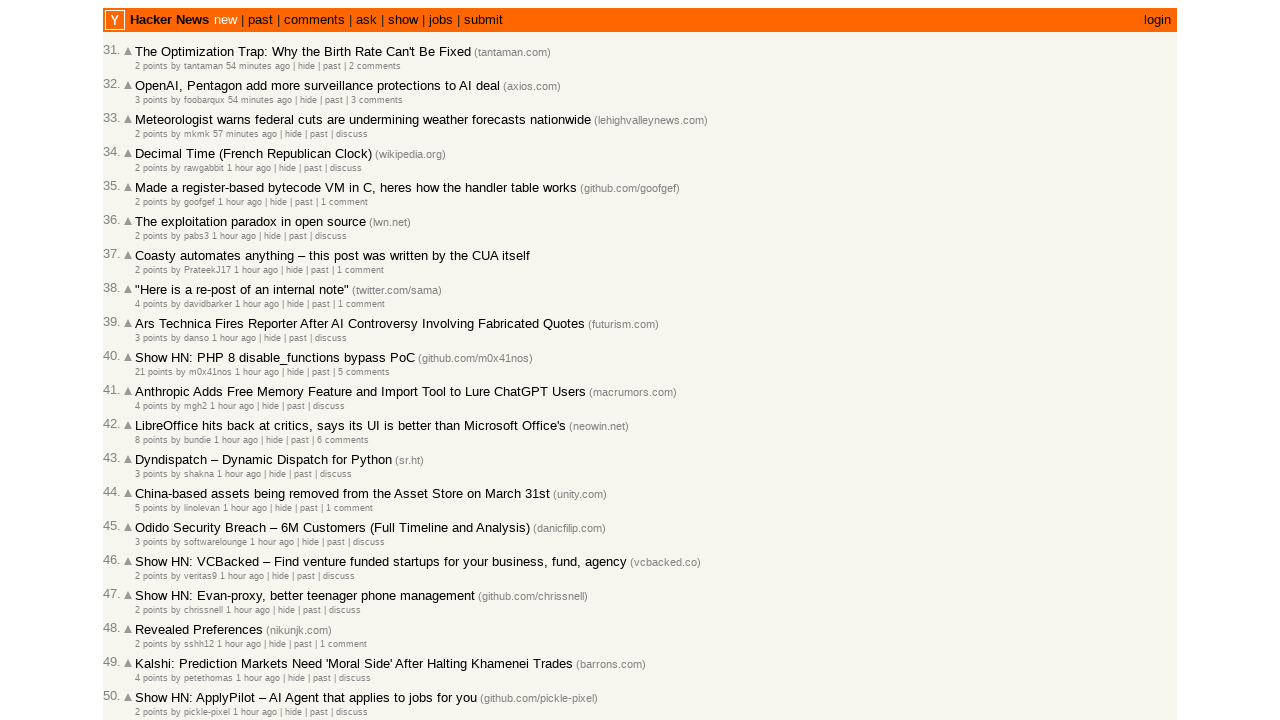

Waited for page to load after clicking 'More'
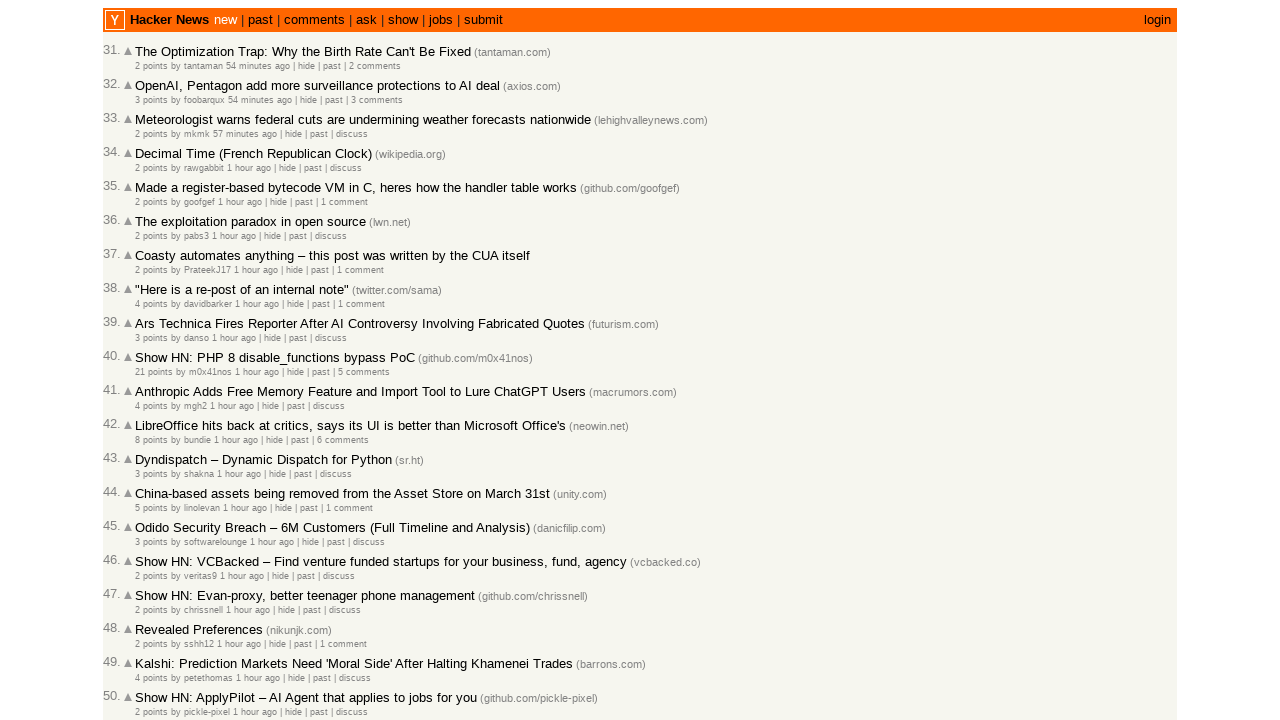

Verified articles are still present after pagination
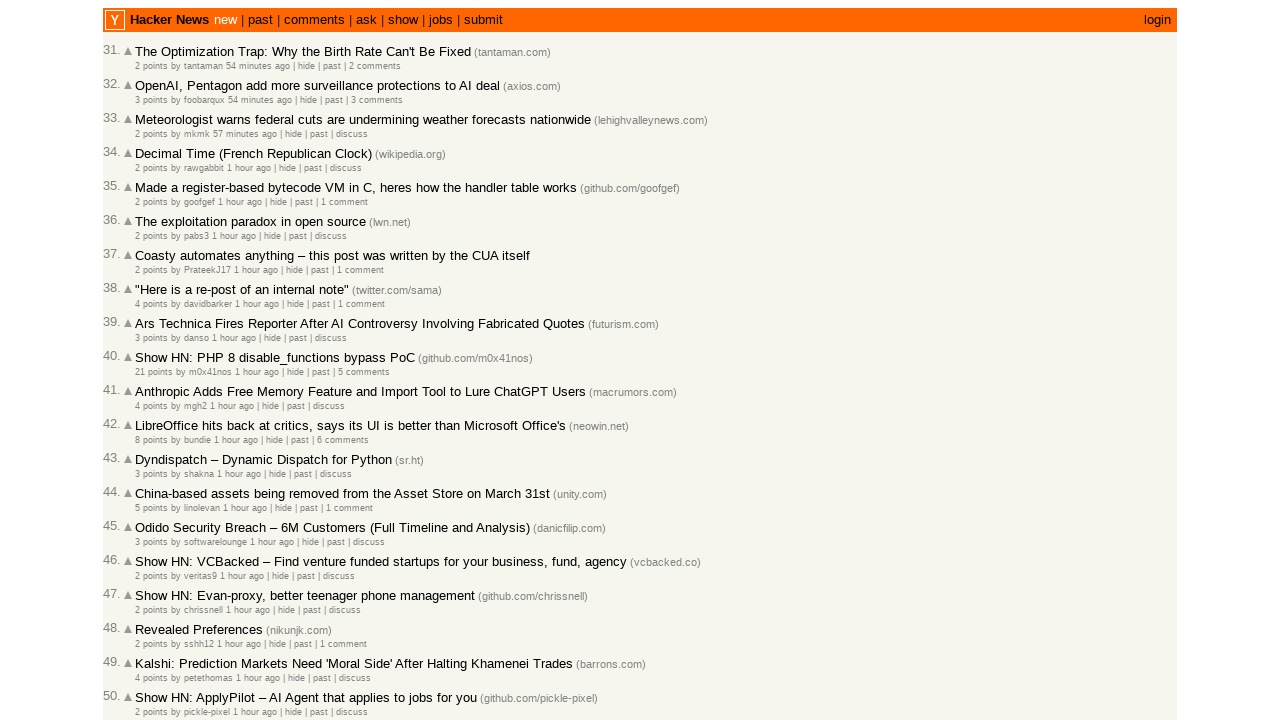

Clicked 'More' link to load next batch of articles (iteration 2) at (149, 616) on a.morelink
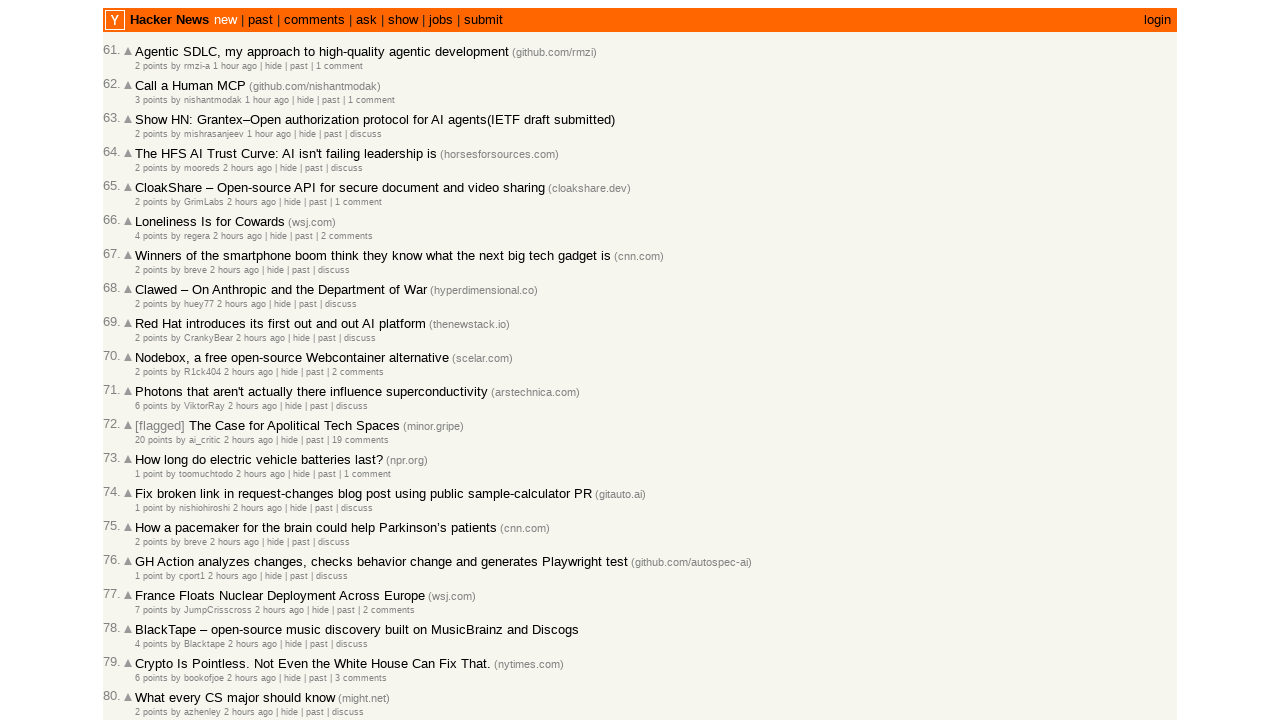

Waited for page to load after clicking 'More'
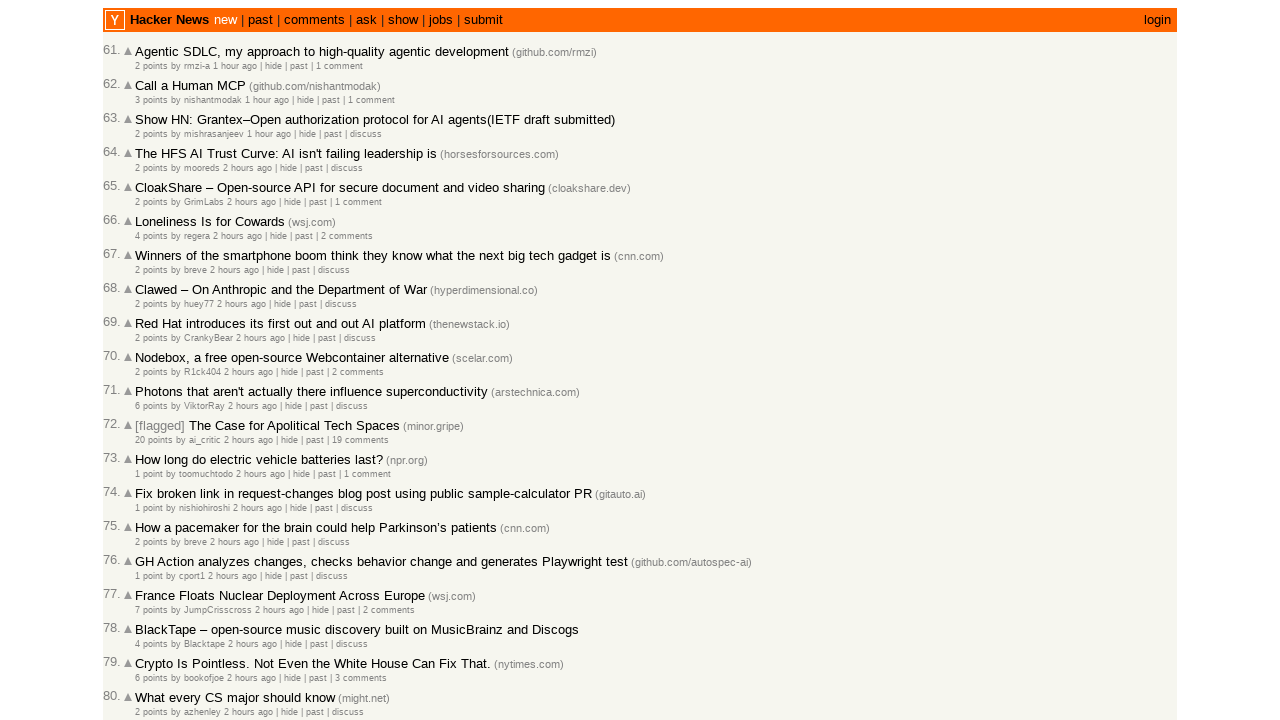

Verified articles are still present after pagination
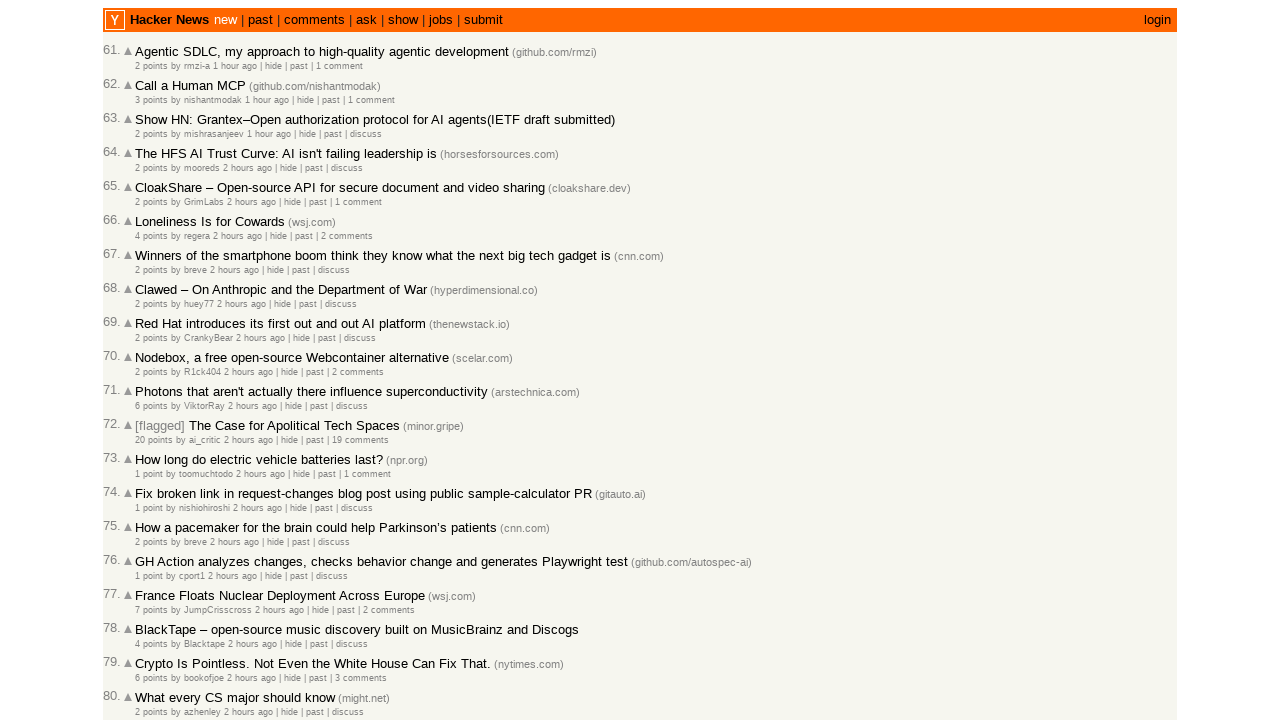

Clicked 'More' link to load next batch of articles (iteration 3) at (149, 616) on a.morelink
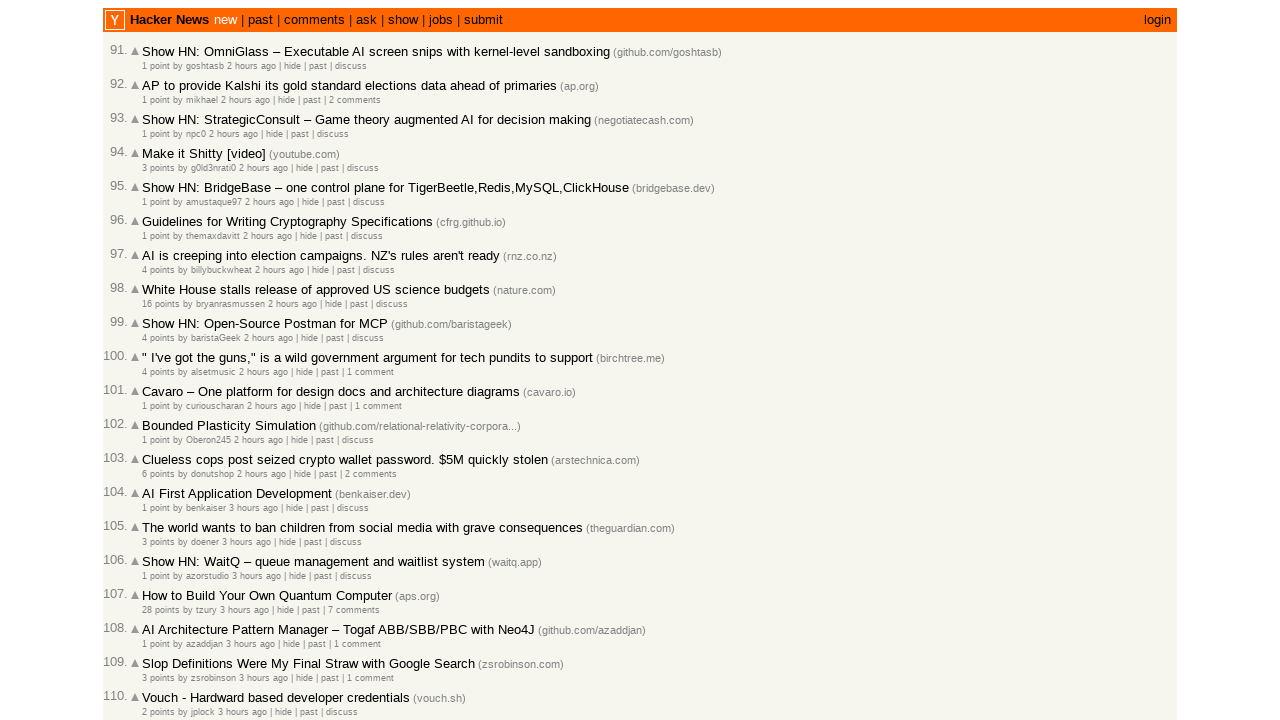

Waited for page to load after clicking 'More'
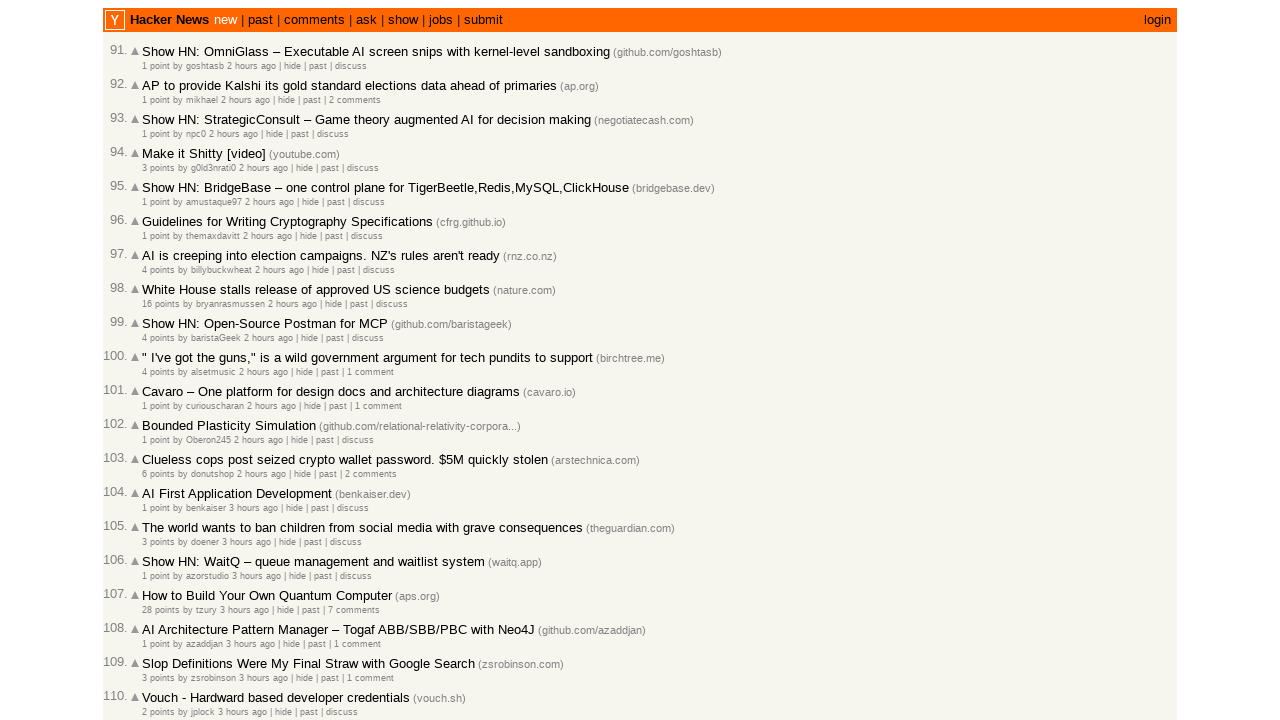

Verified articles are still present after pagination
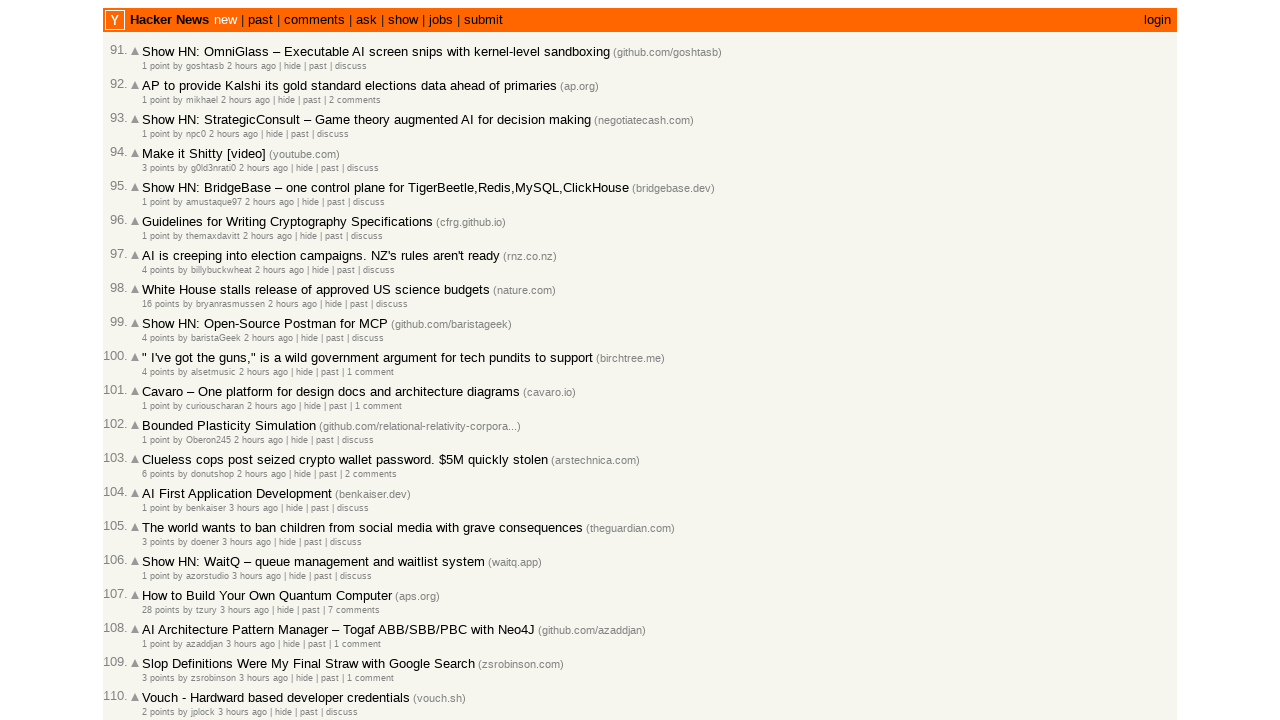

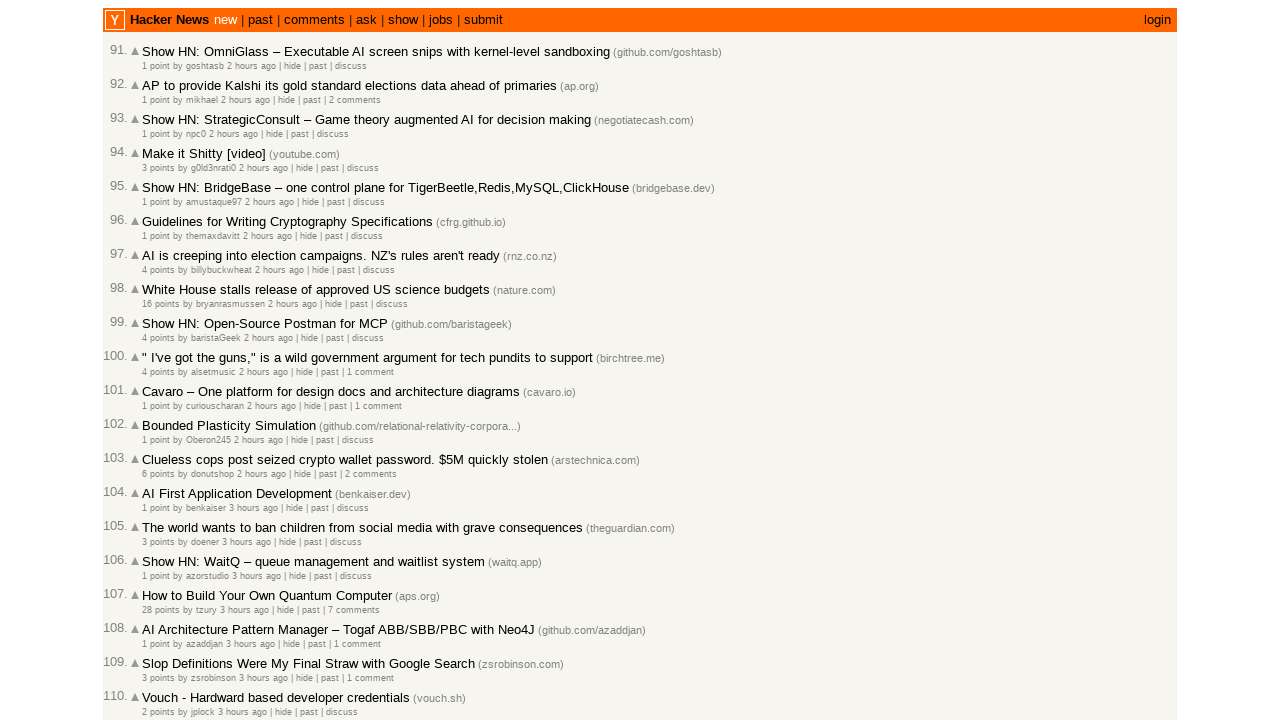